Tests dropdown selection by index, selecting Option 1 and verifying the selection

Starting URL: https://the-internet.herokuapp.com/dropdown

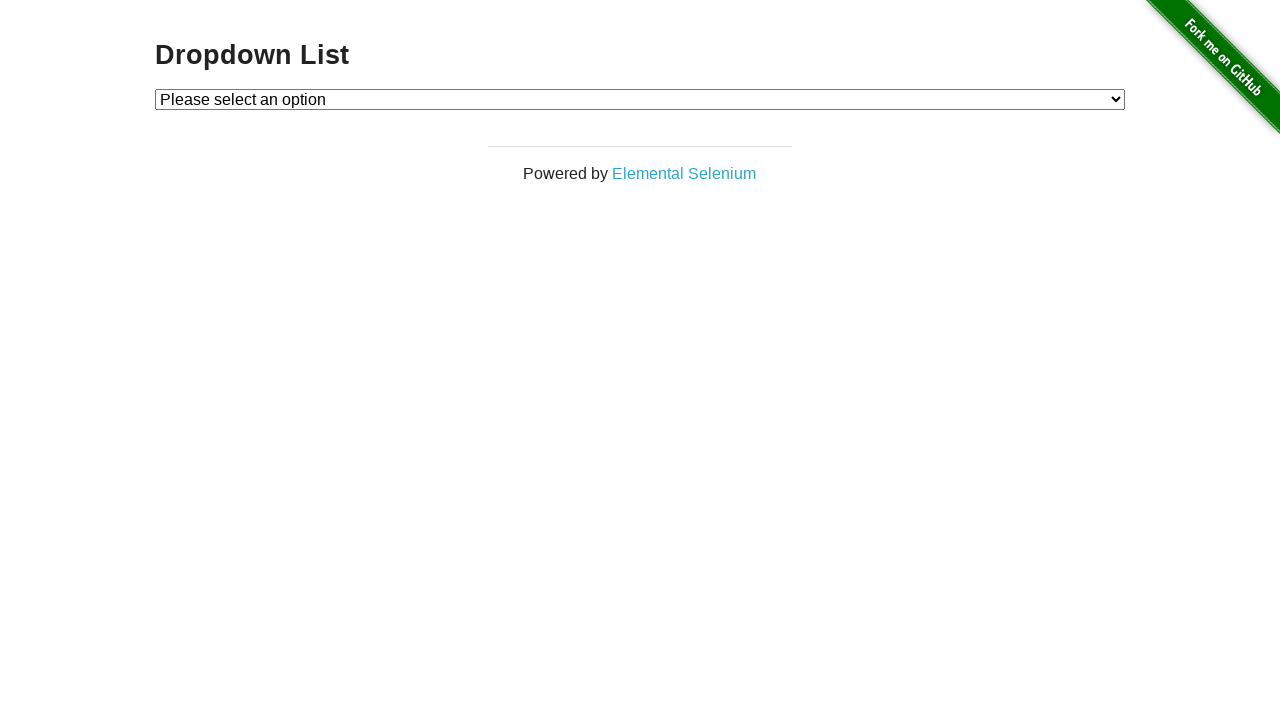

Selected Option 1 from dropdown by index on #dropdown
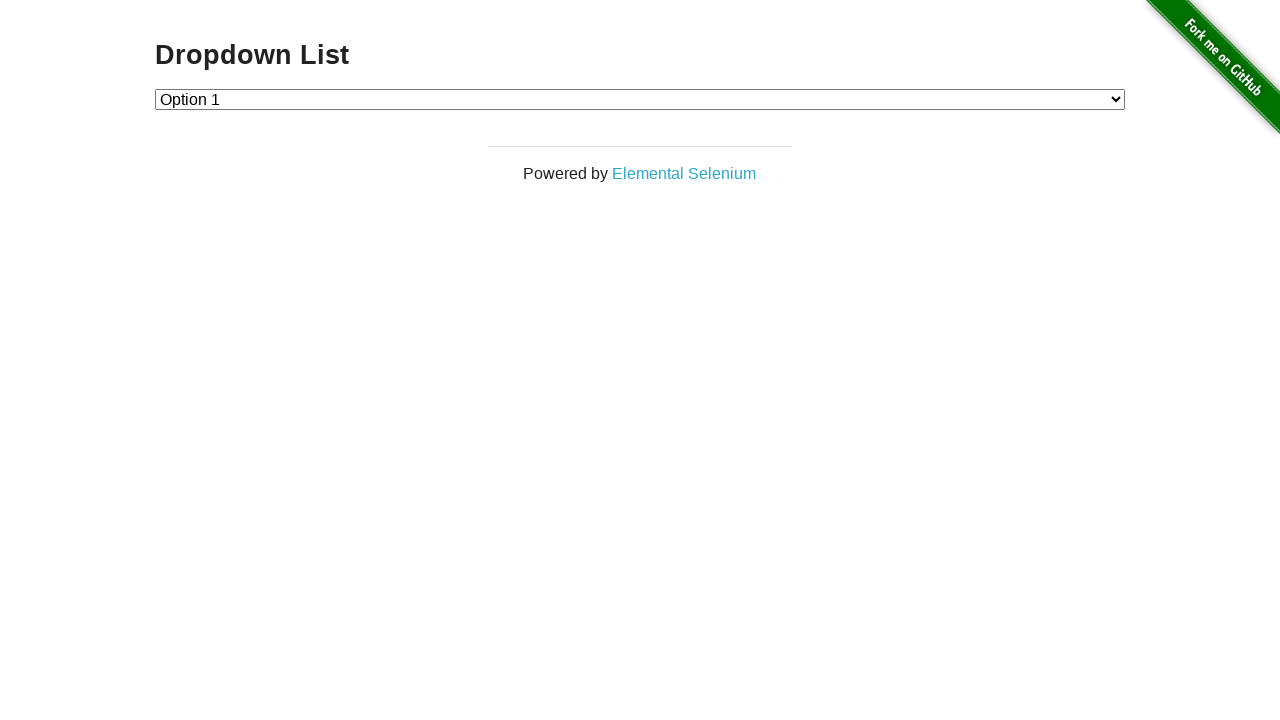

Retrieved dropdown selected value
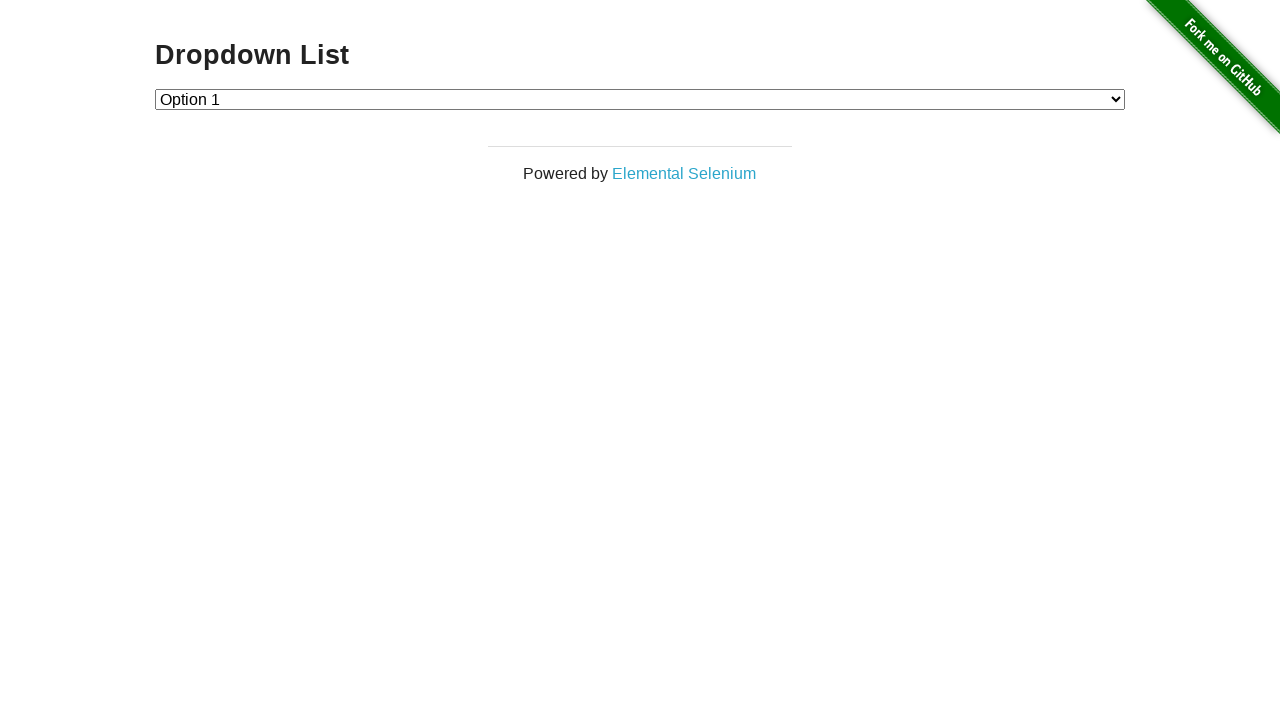

Verified that Option 1 (value '1') was successfully selected
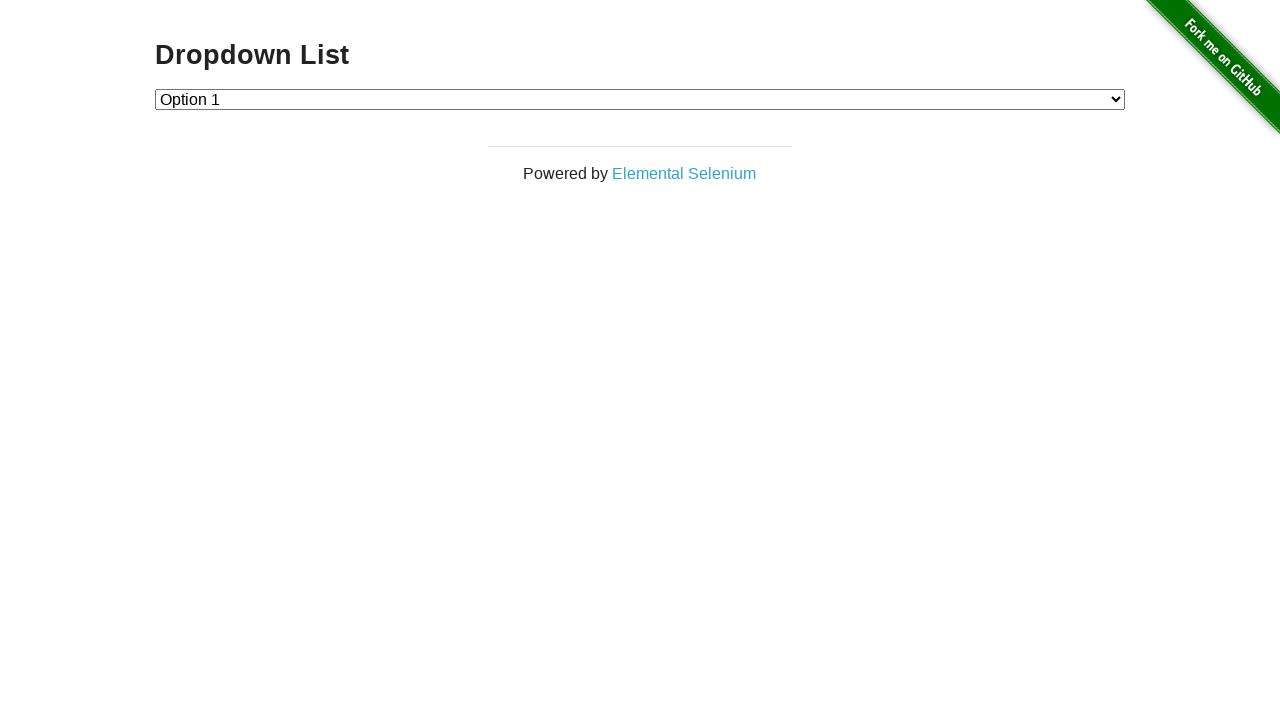

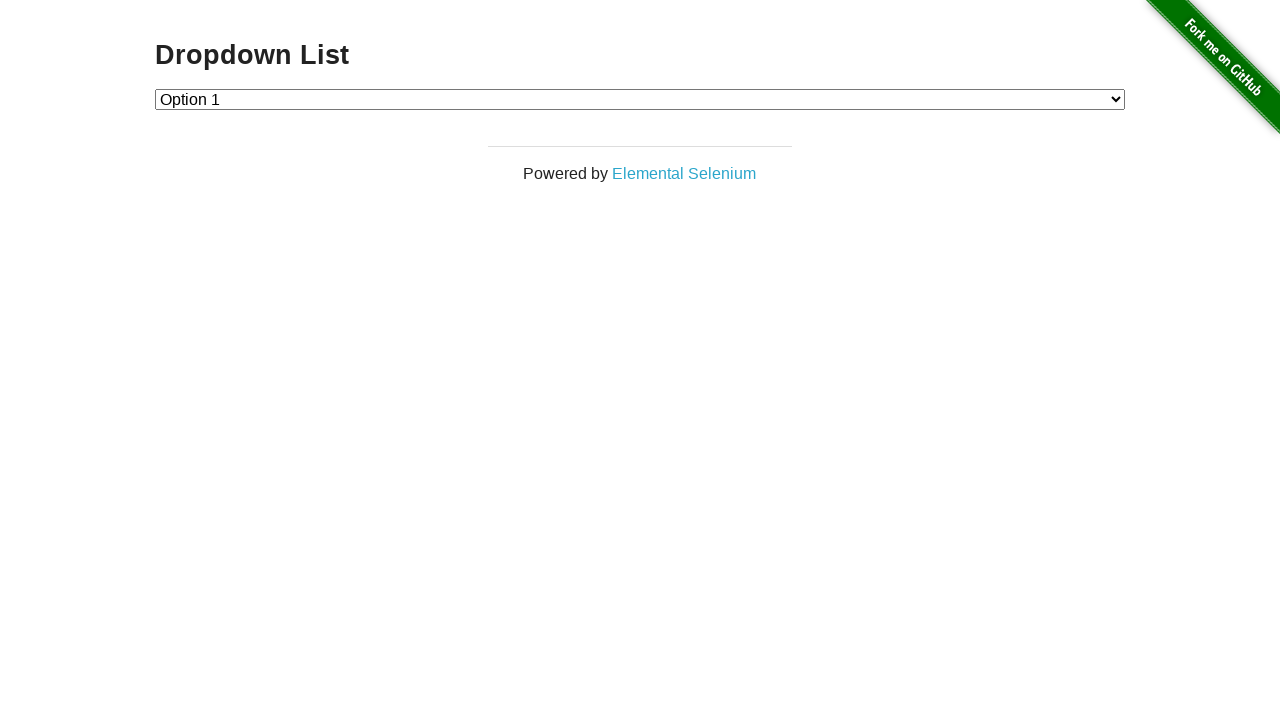